Automates the Kirby Cafe reservation process by agreeing to terms, selecting number of guests (2), choosing a month (March) and day from the calendar, and selecting a time slot.

Starting URL: https://kirbycafe-reserve.com/guest/tokyo/

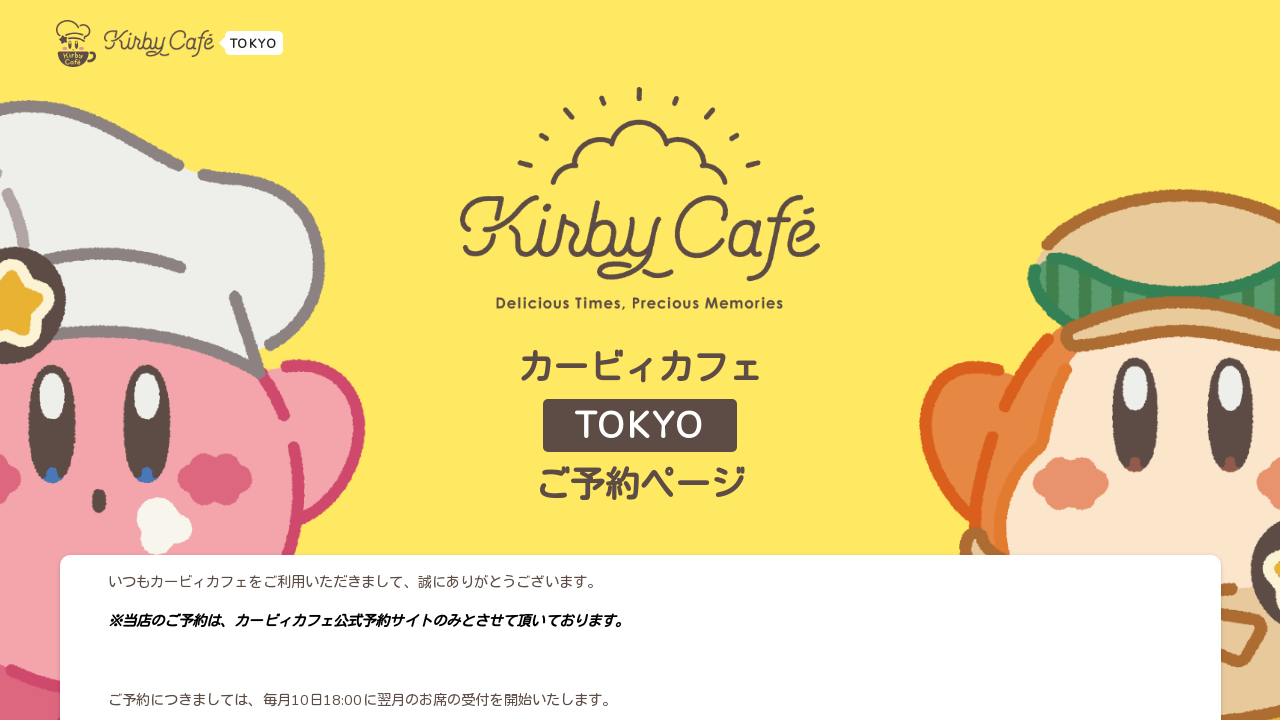

Waited for terms and conditions confirmation button to load
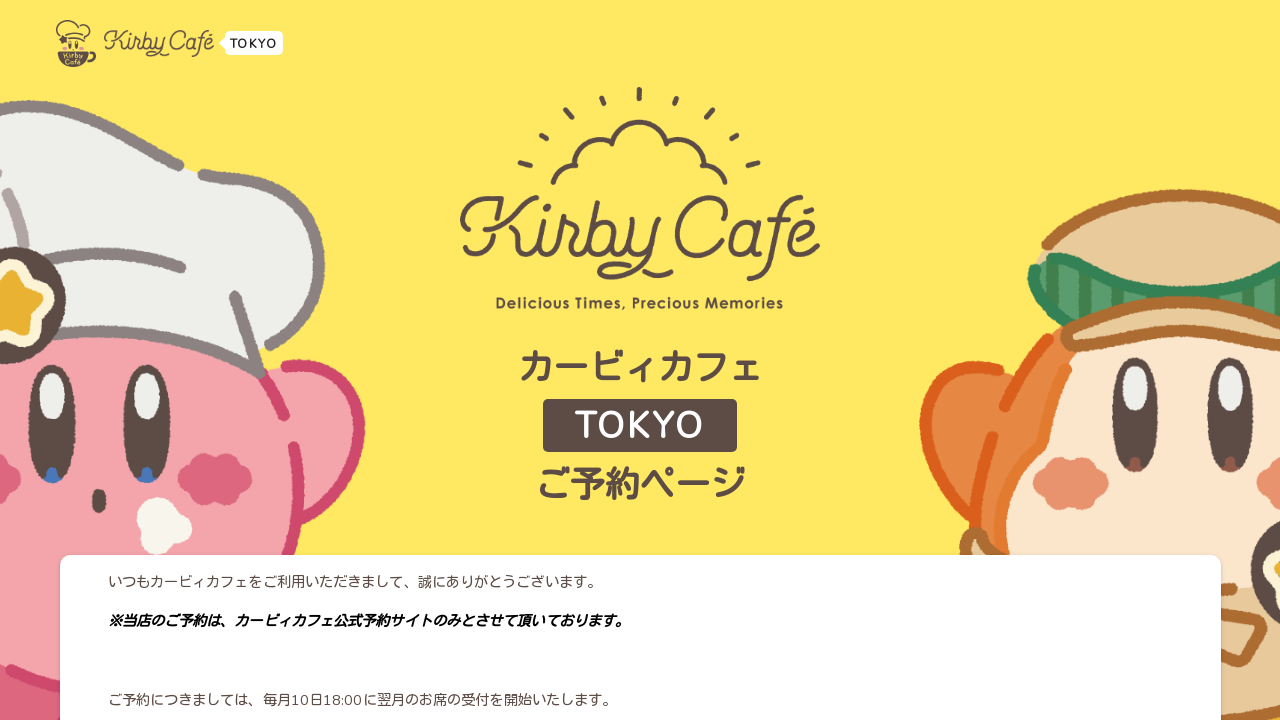

Clicked confirmation button acknowledging terms and conditions at (656, 568) on xpath=//*[contains(text(),'上記の内容を確認しました')]
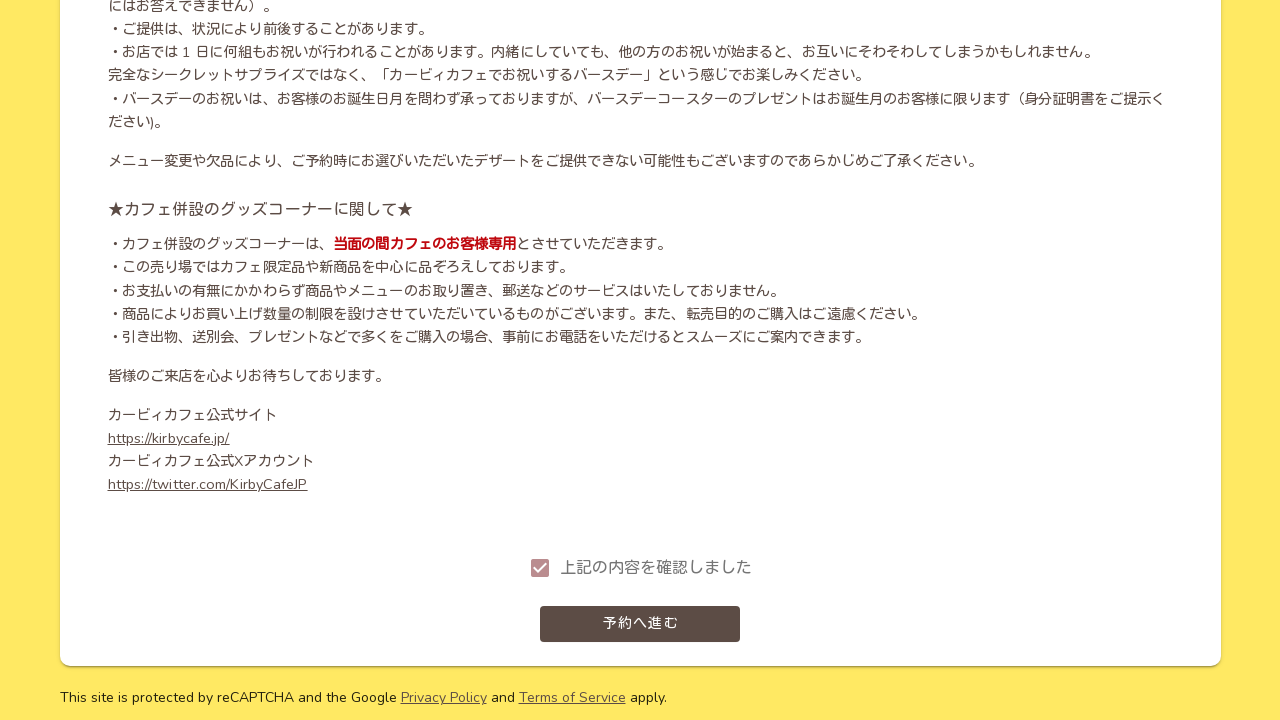

Clicked button to proceed to reservation at (640, 624) on xpath=//*[contains(text(),'予約へ進む')]
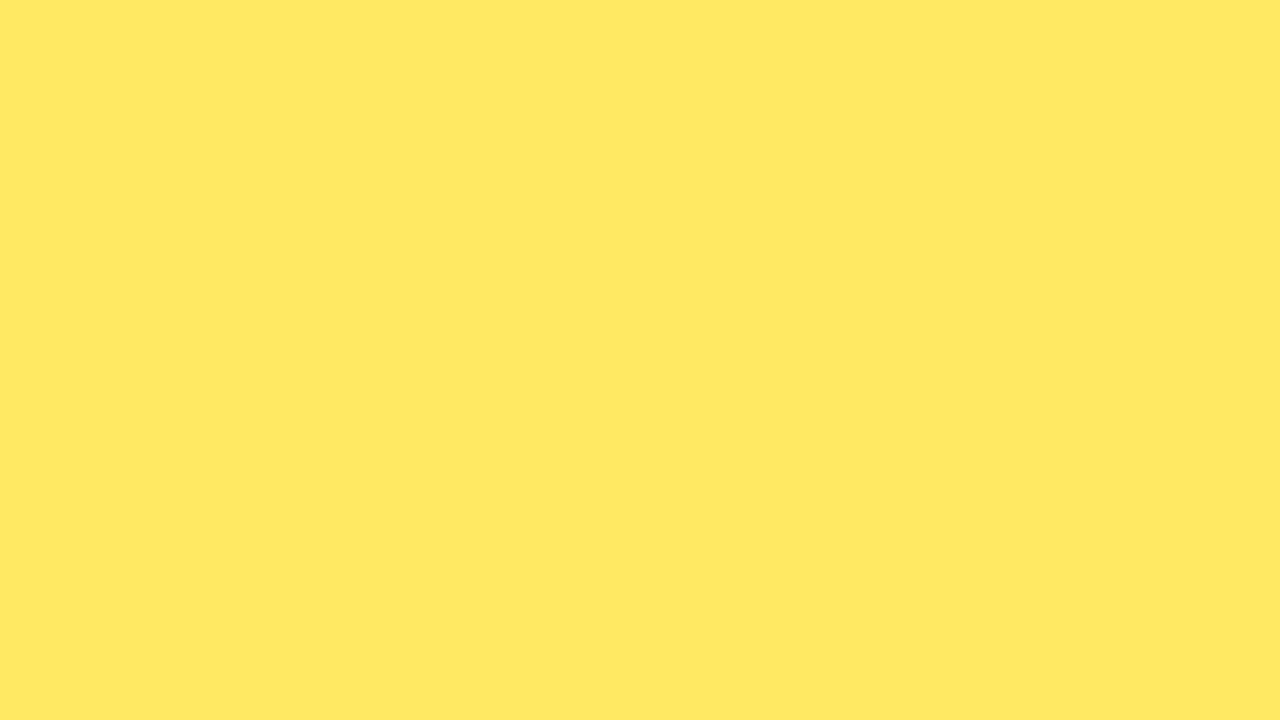

Waited for popup confirmation button to load
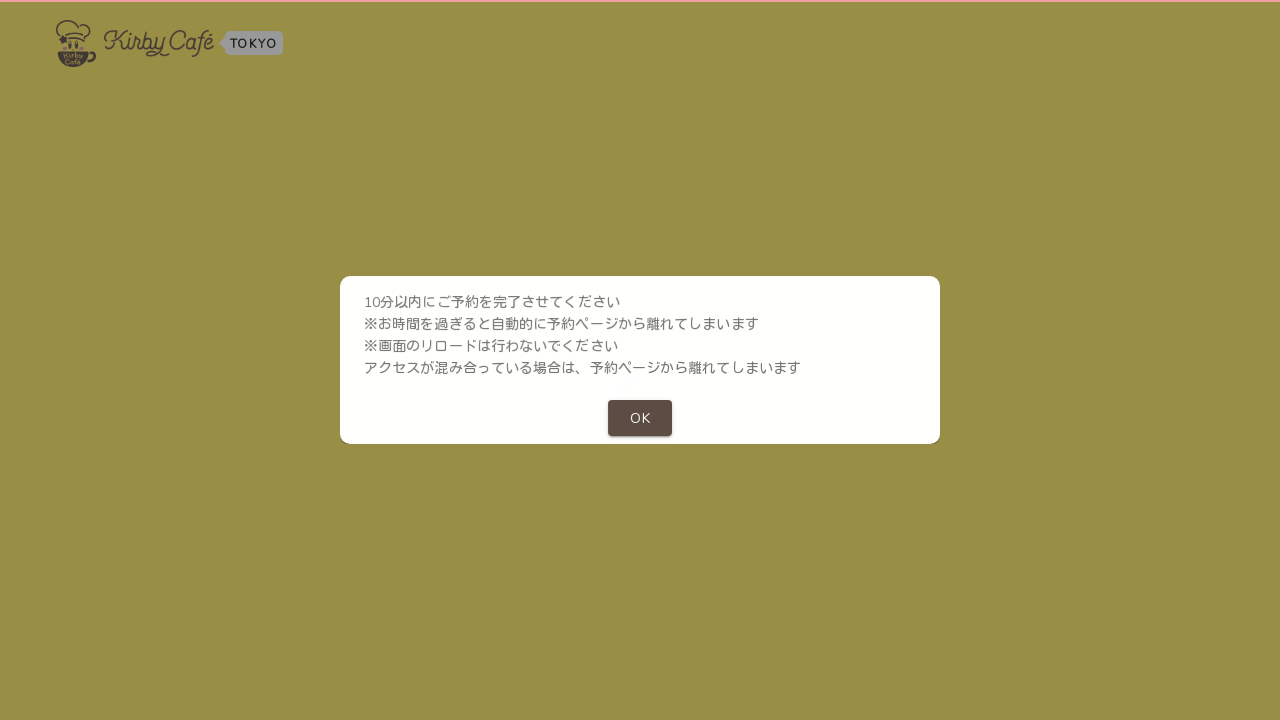

Clicked popup confirmation button at (640, 418) on xpath=/html/body/div/div/div/div[1]/div/div/div[2]/button
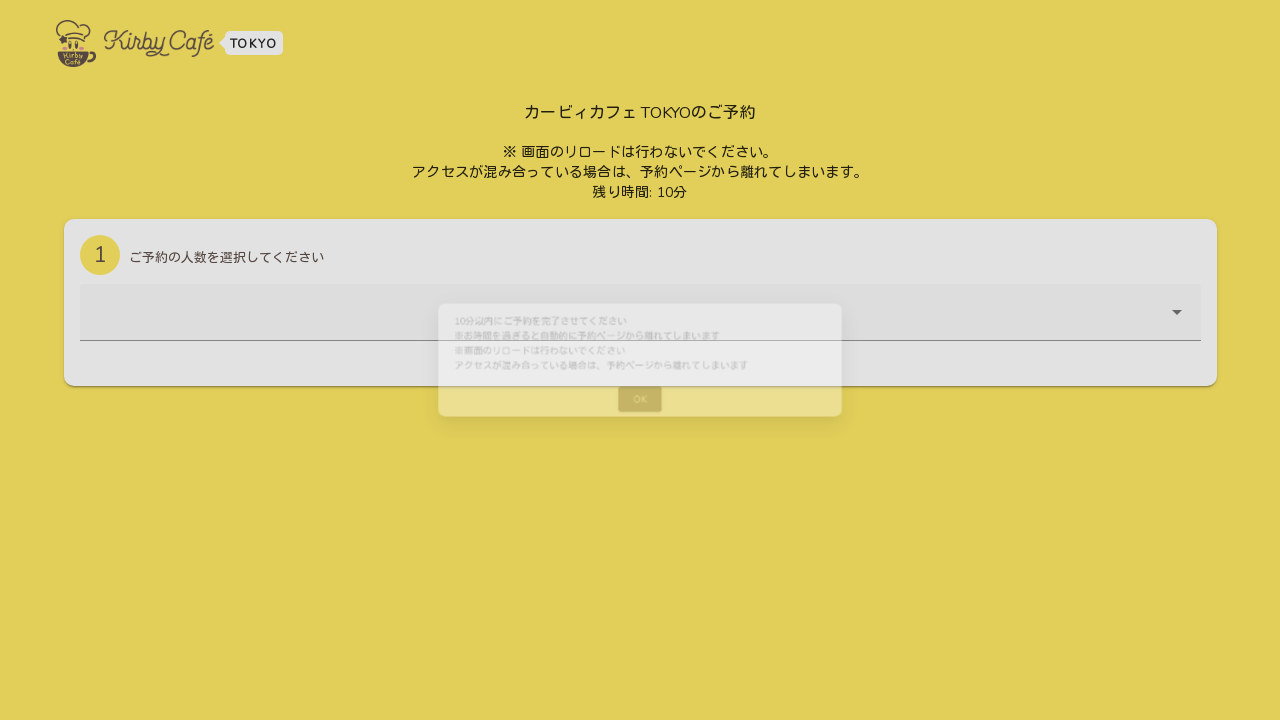

Clicked guest count dropdown to open selection menu at (640, 327) on div.v-input.theme--light.v-text-field.v-text-field--filled.v-text-field--is-boot
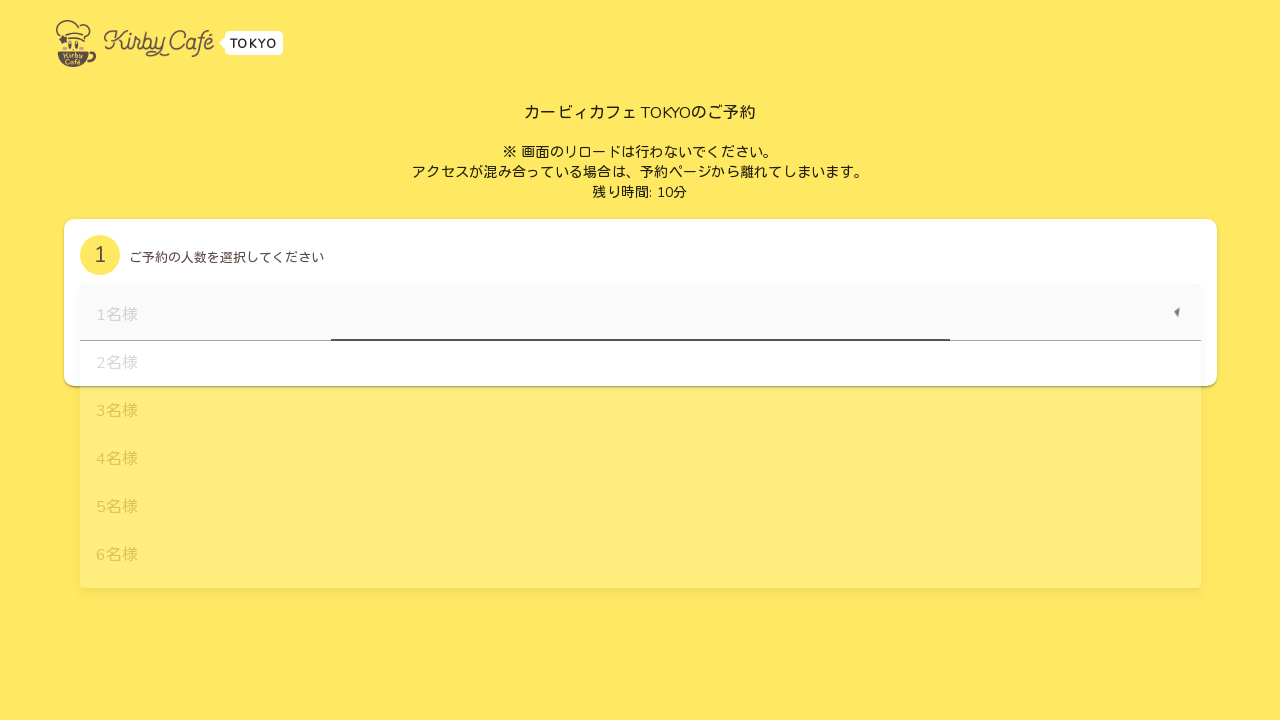

Selected 2 guests from dropdown menu at (640, 364) on xpath=//div[contains(text(),'2名様')]
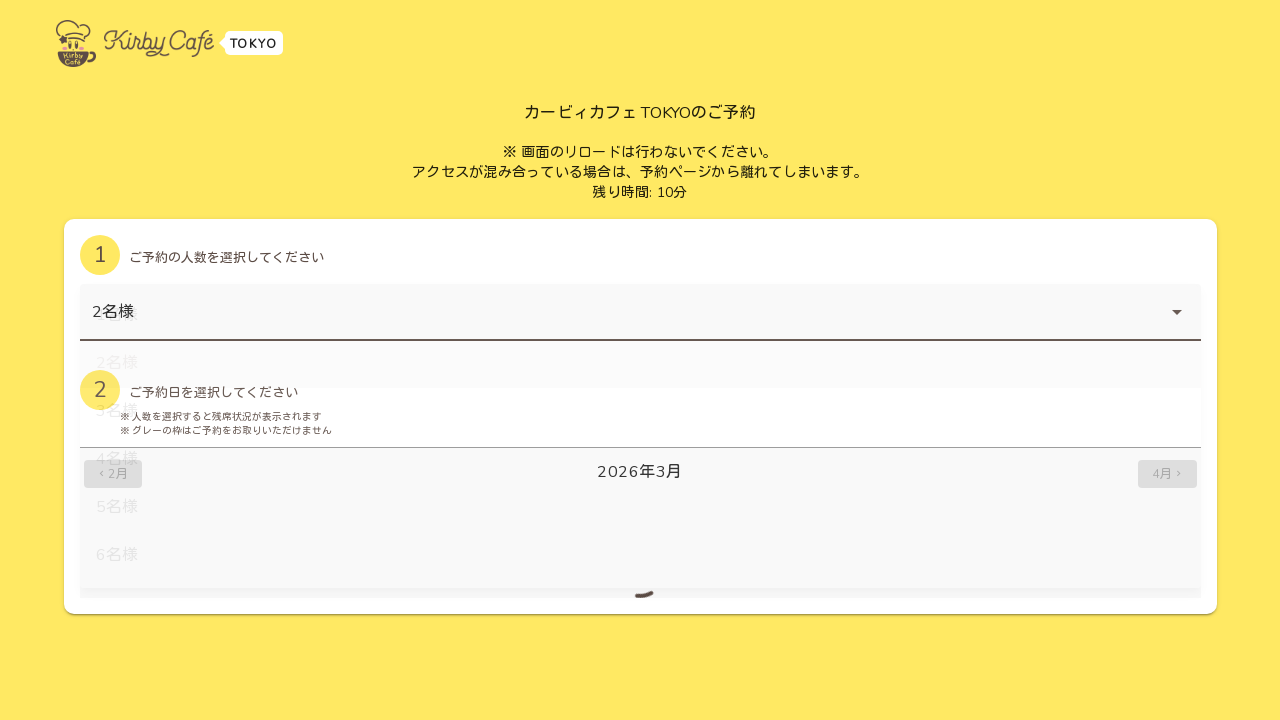

Clicked on March to select the reservation month at (640, 472) on xpath=//*[contains(text(), '3月')]
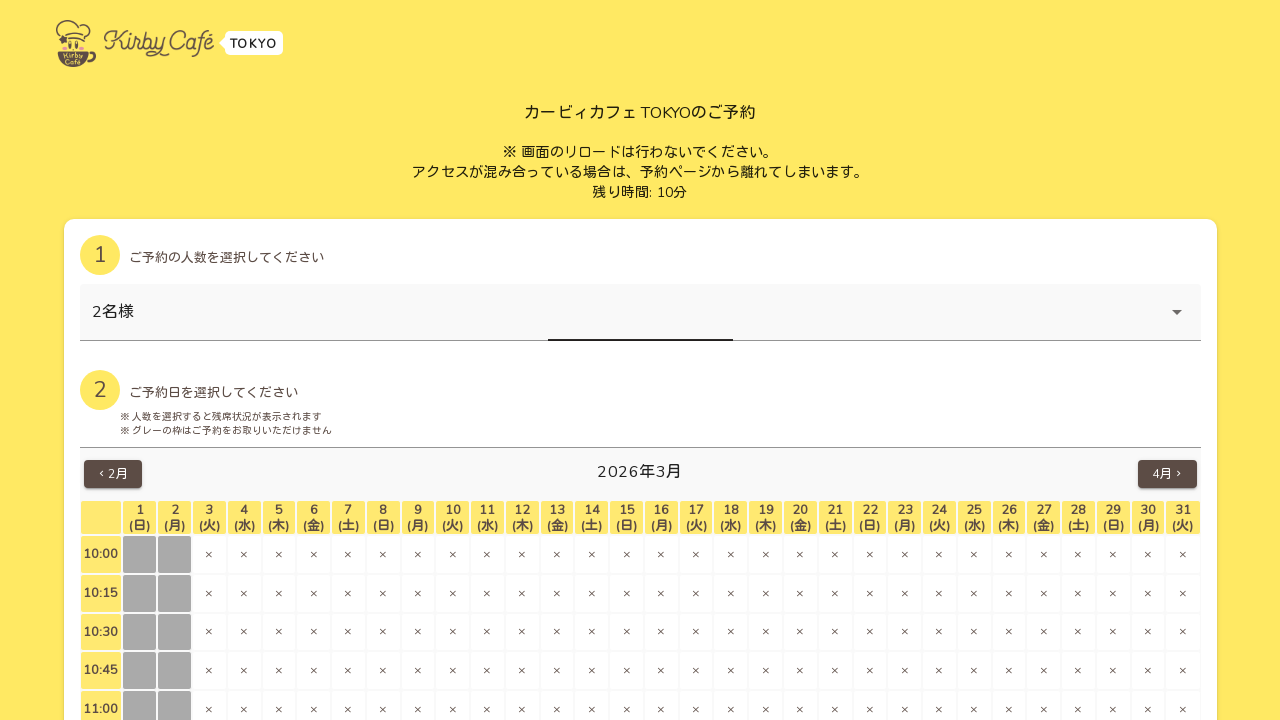

Waited for calendar to update after month selection
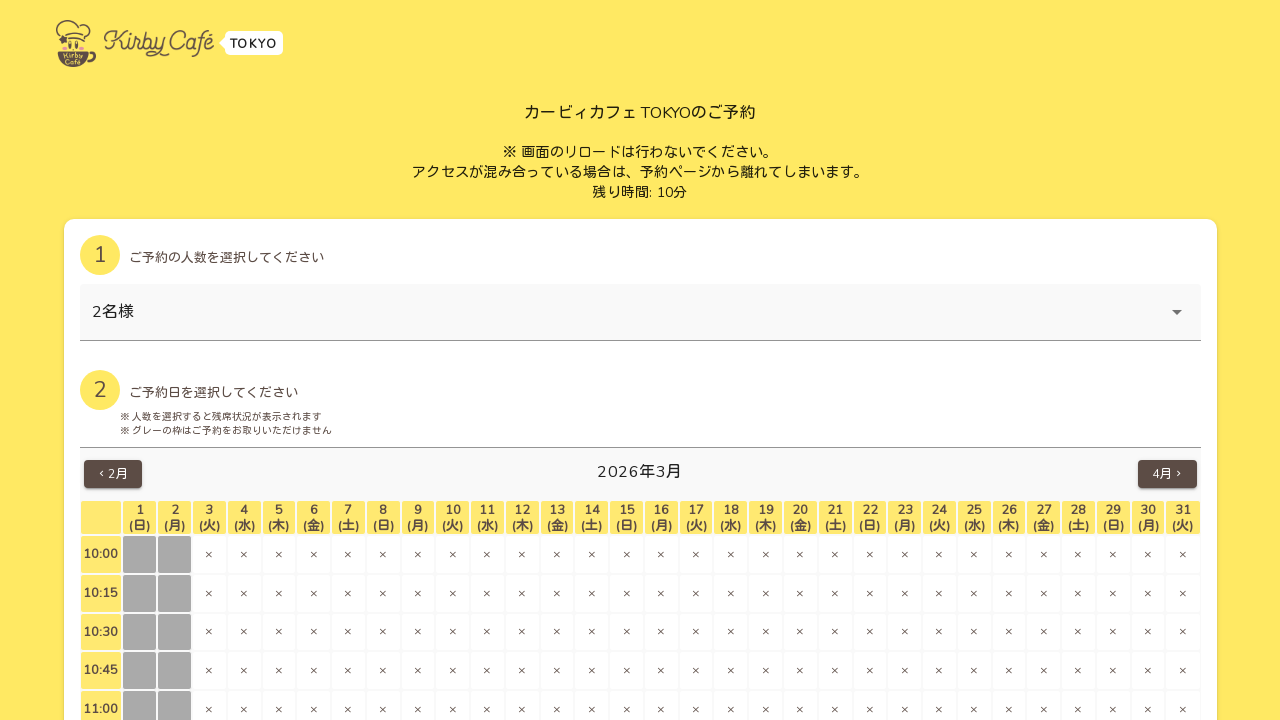

Selected the 21st day from the calendar grid at (835, 554) on xpath=/html/body/div/div/div/div[3]/div[2]/div/div[1]/div[2]/div[2]/div[2]/table
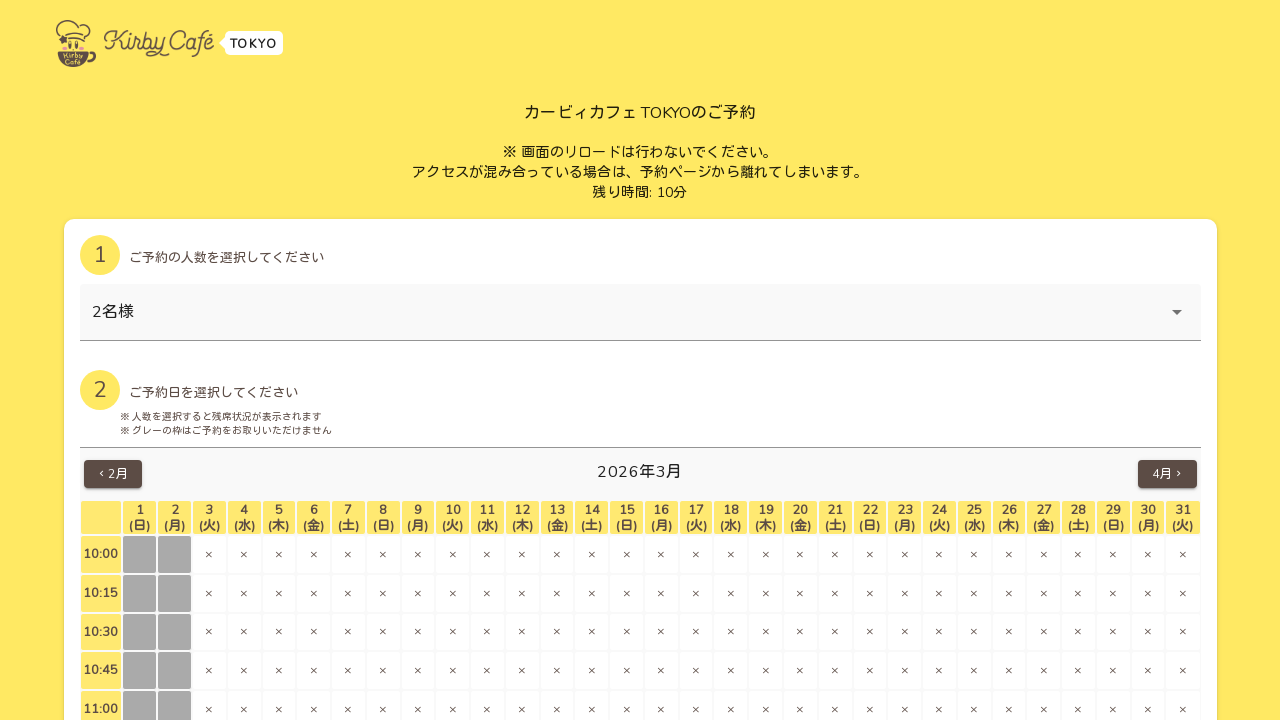

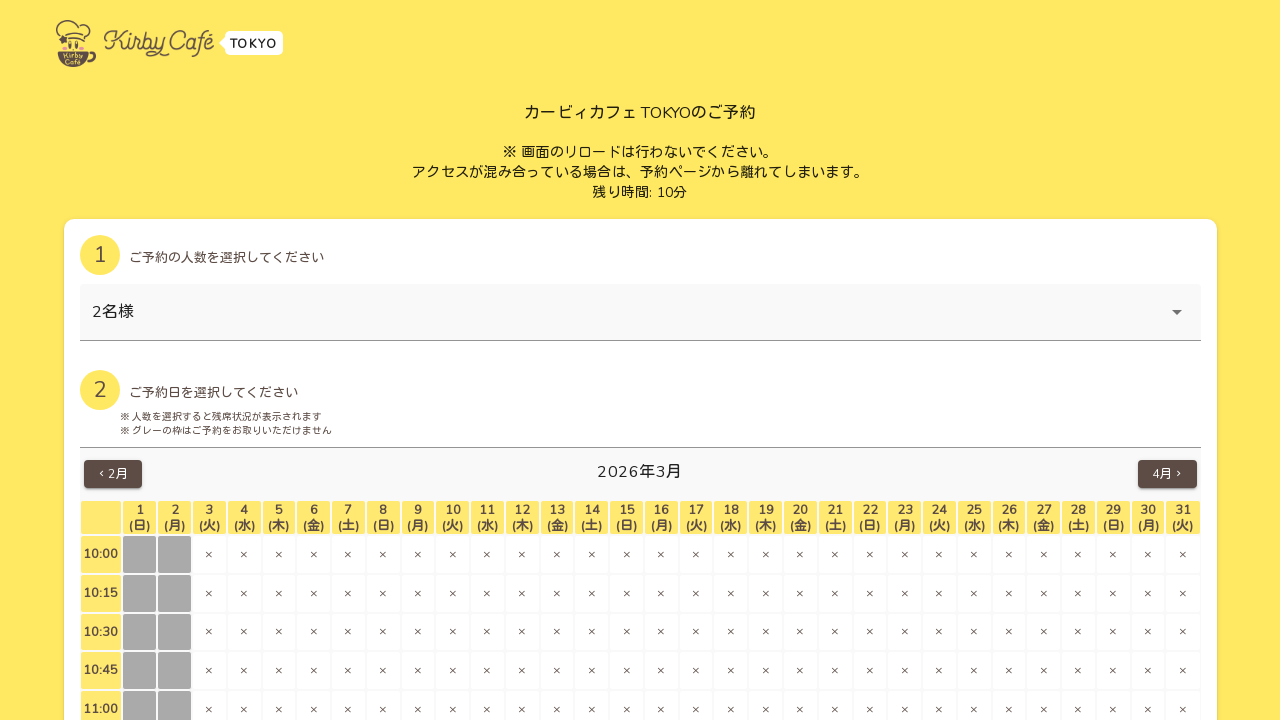